Solves a mathematical problem on a web page by reading a value, calculating the result using a formula, filling the answer, and submitting the form with checkbox and radio button selections

Starting URL: https://suninjuly.github.io/math.html

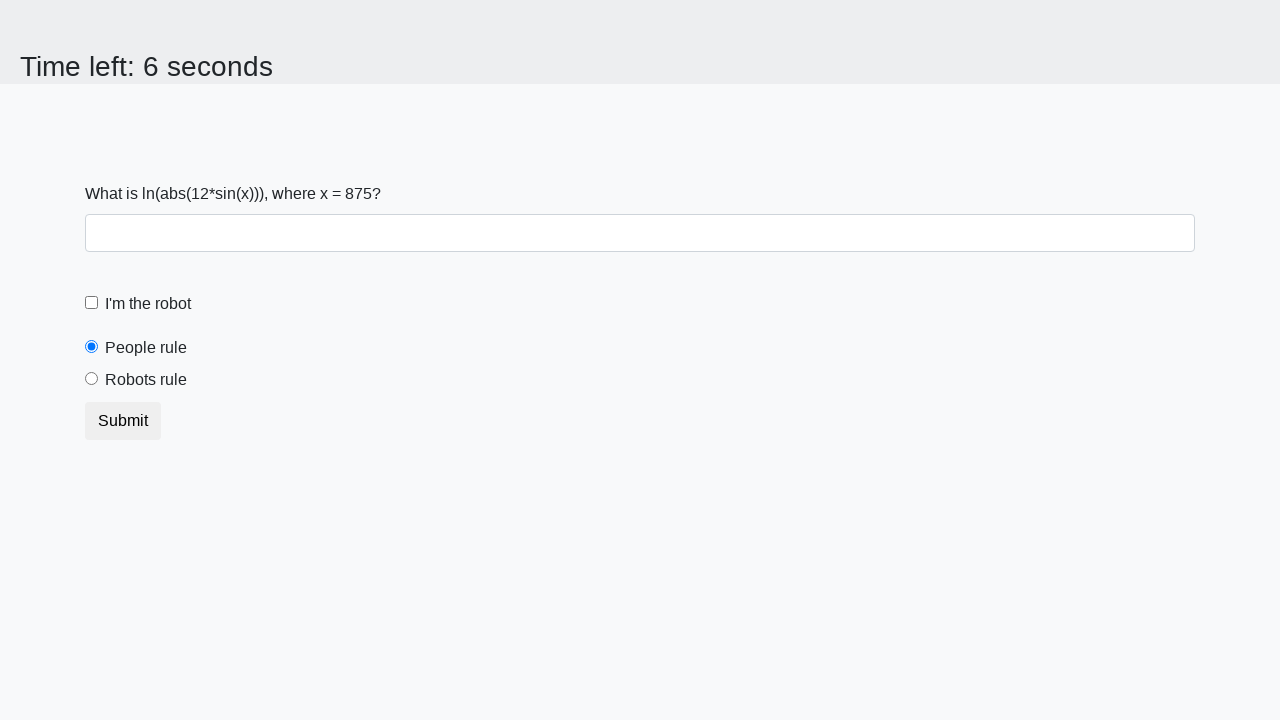

Read mathematical value from page element
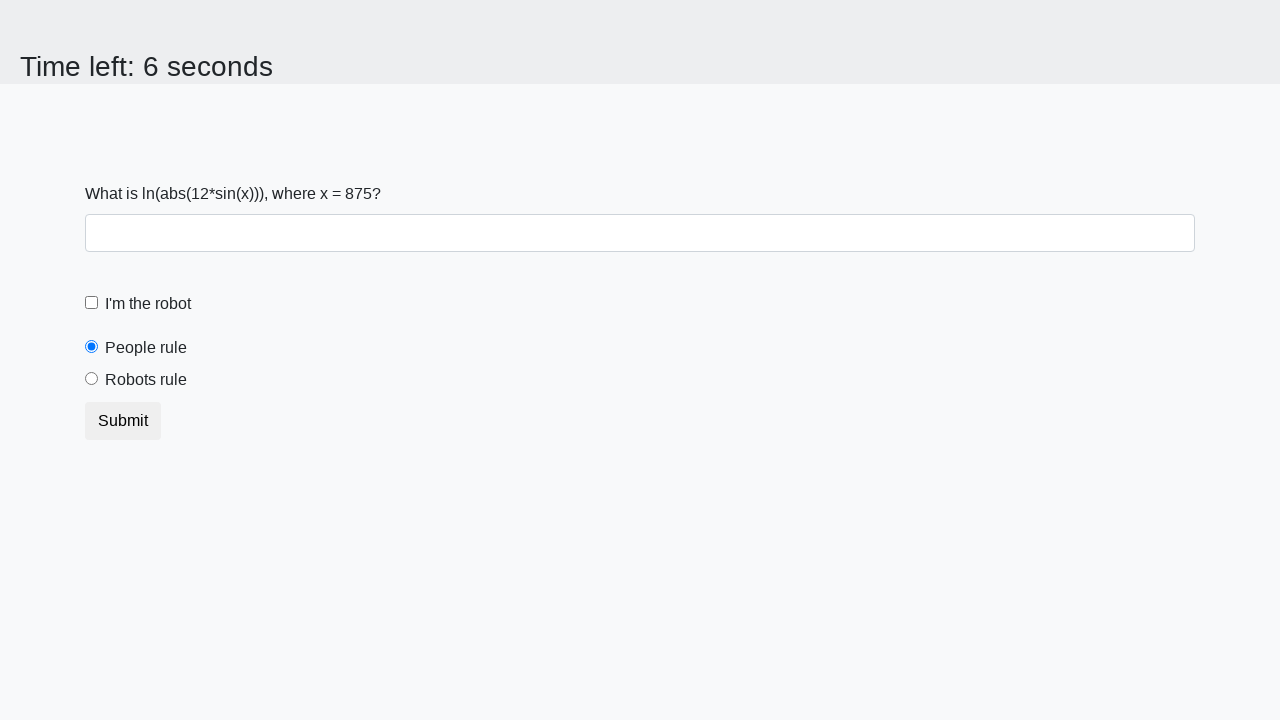

Calculated result using formula: log(abs(12*sin(x)))
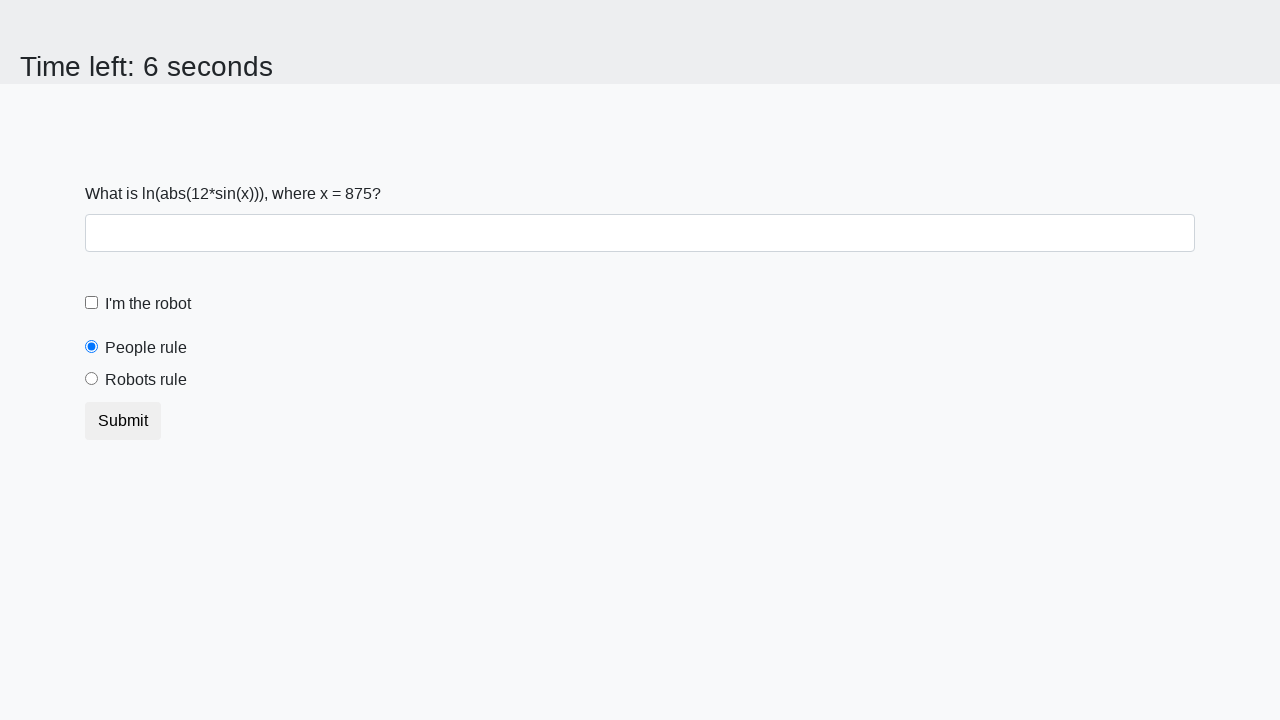

Filled answer field with calculated value on #answer
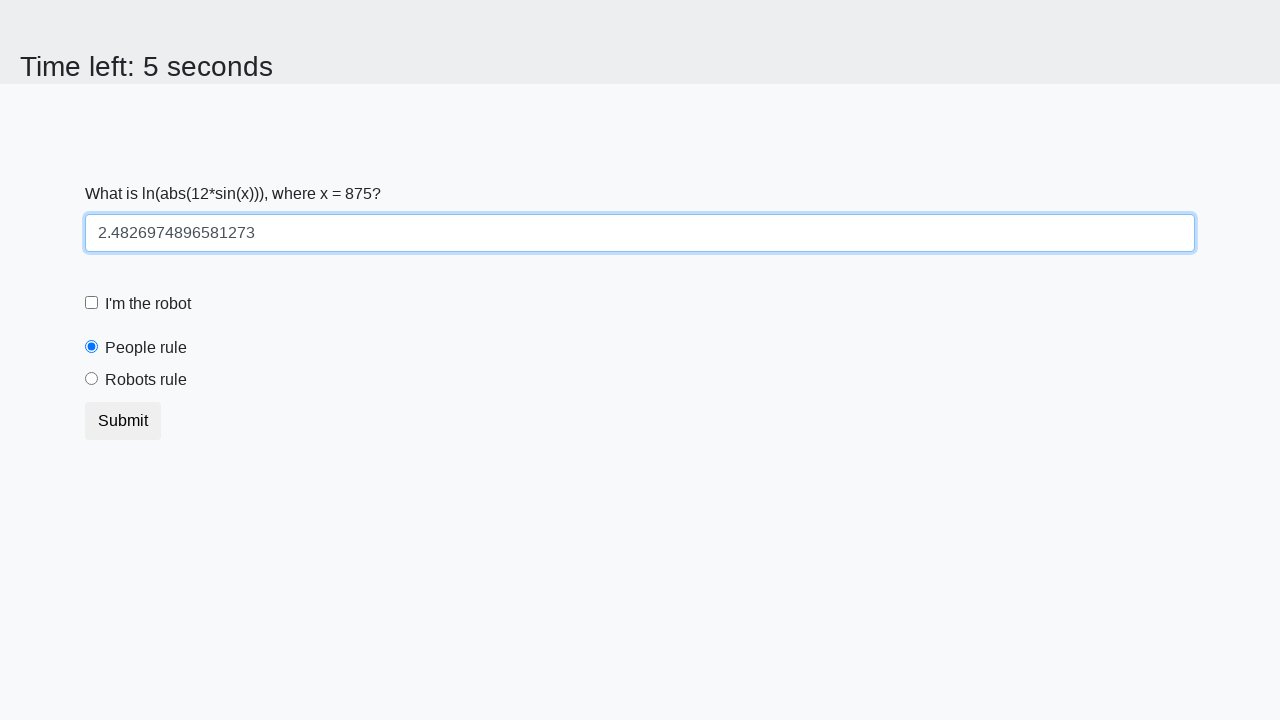

Clicked robot checkbox at (148, 304) on [for="robotCheckbox"]
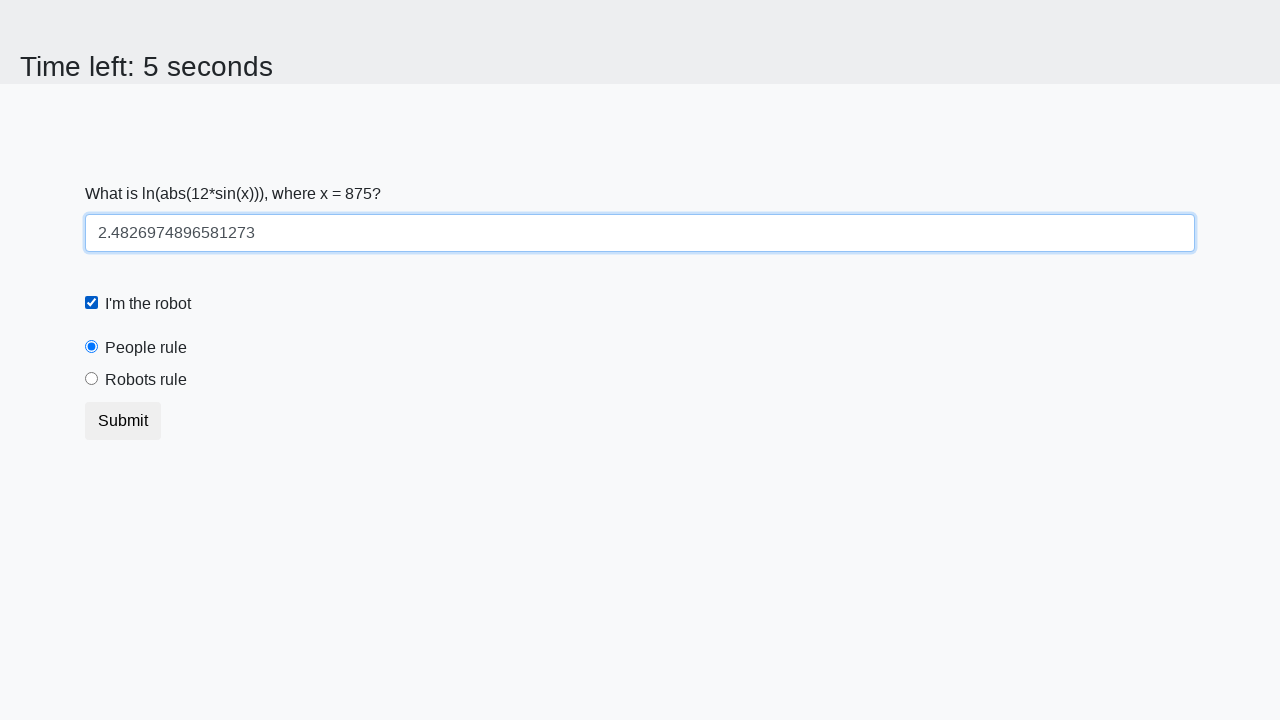

Scrolled down 800px to reveal radio button
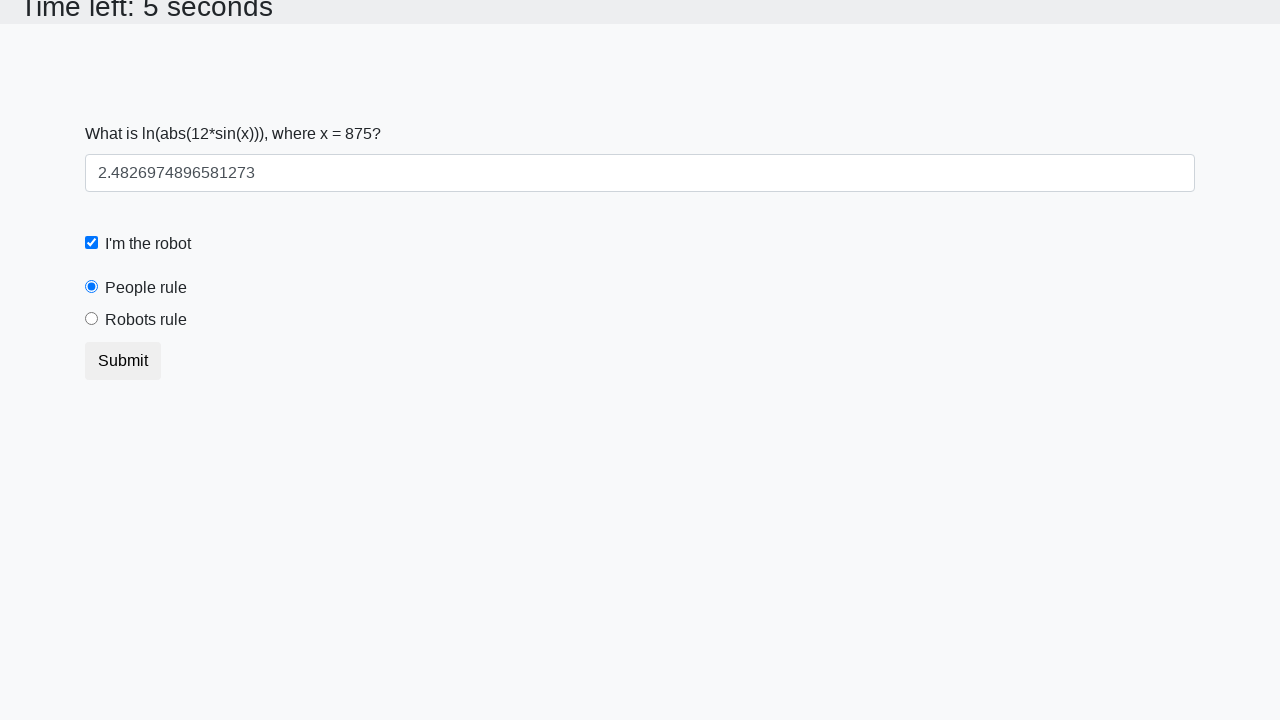

Selected 'robots rule' radio button at (146, 320) on [for="robotsRule"]
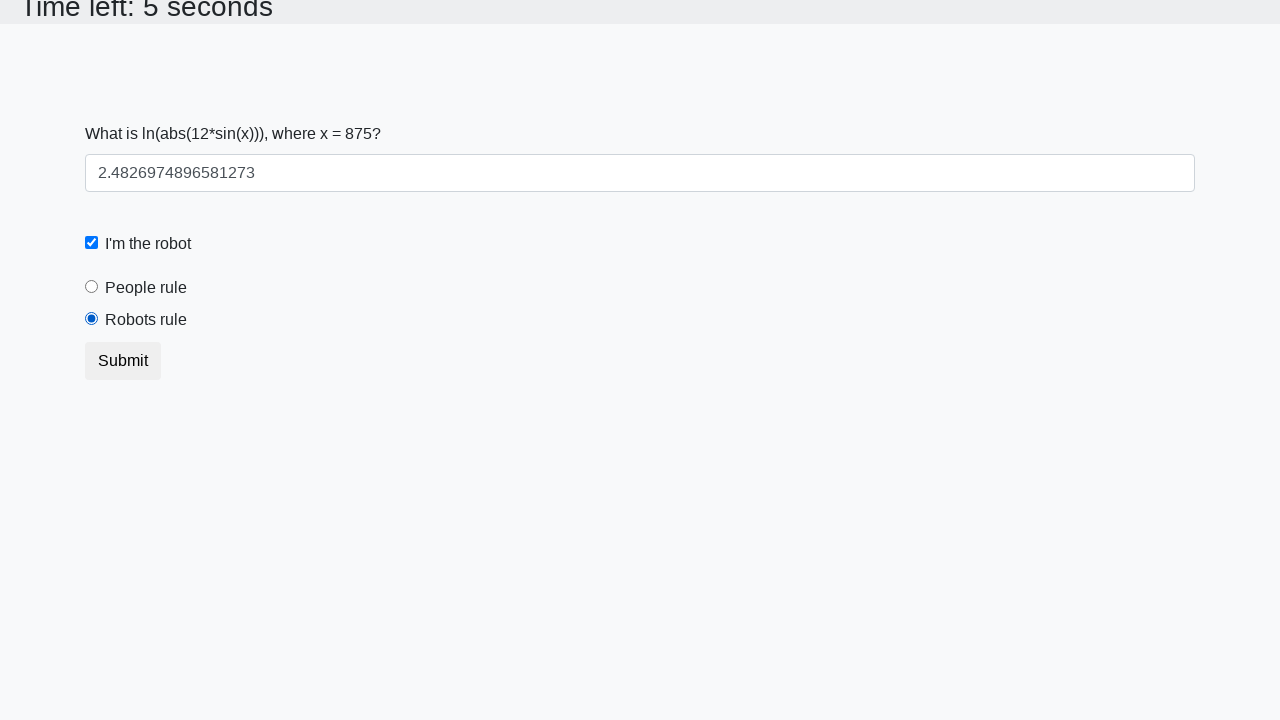

Clicked submit button to submit form at (123, 361) on .btn
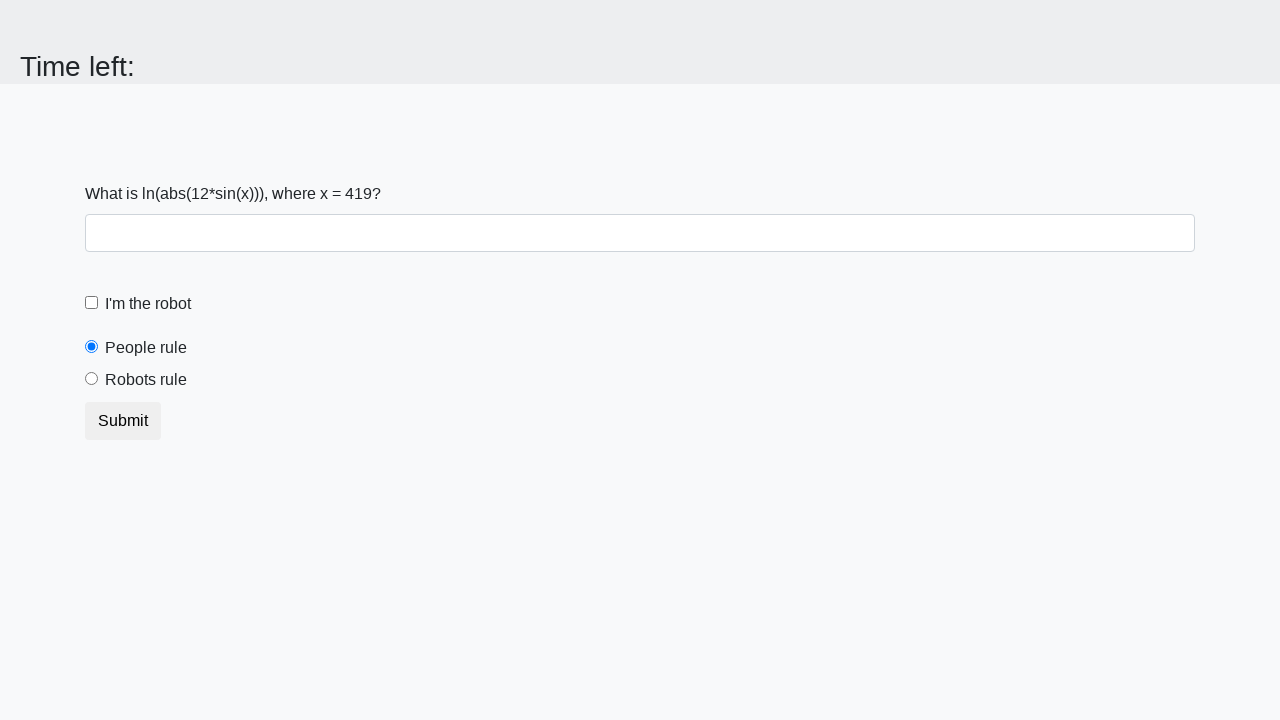

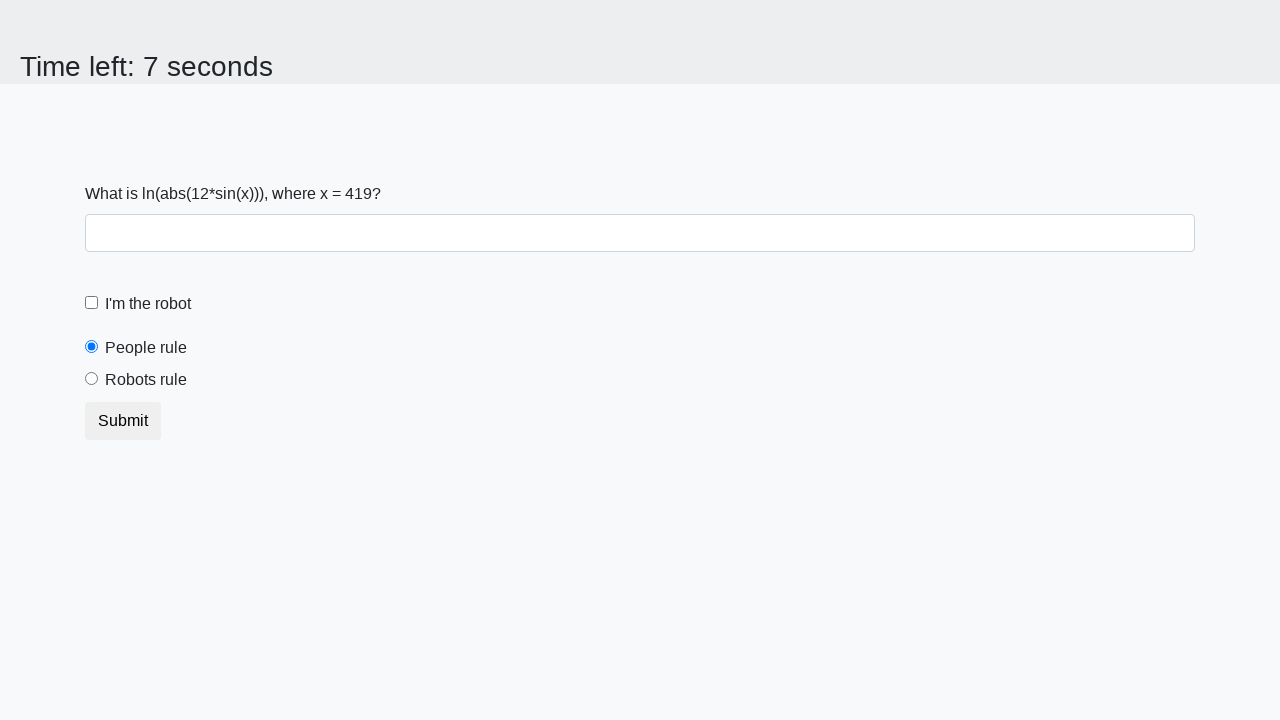